Tests form interactions on an Angular practice page by locating and interacting with various form elements including clicking on a date input field and a checkbox using relative positioning concepts.

Starting URL: https://rahulshettyacademy.com/angularpractice/

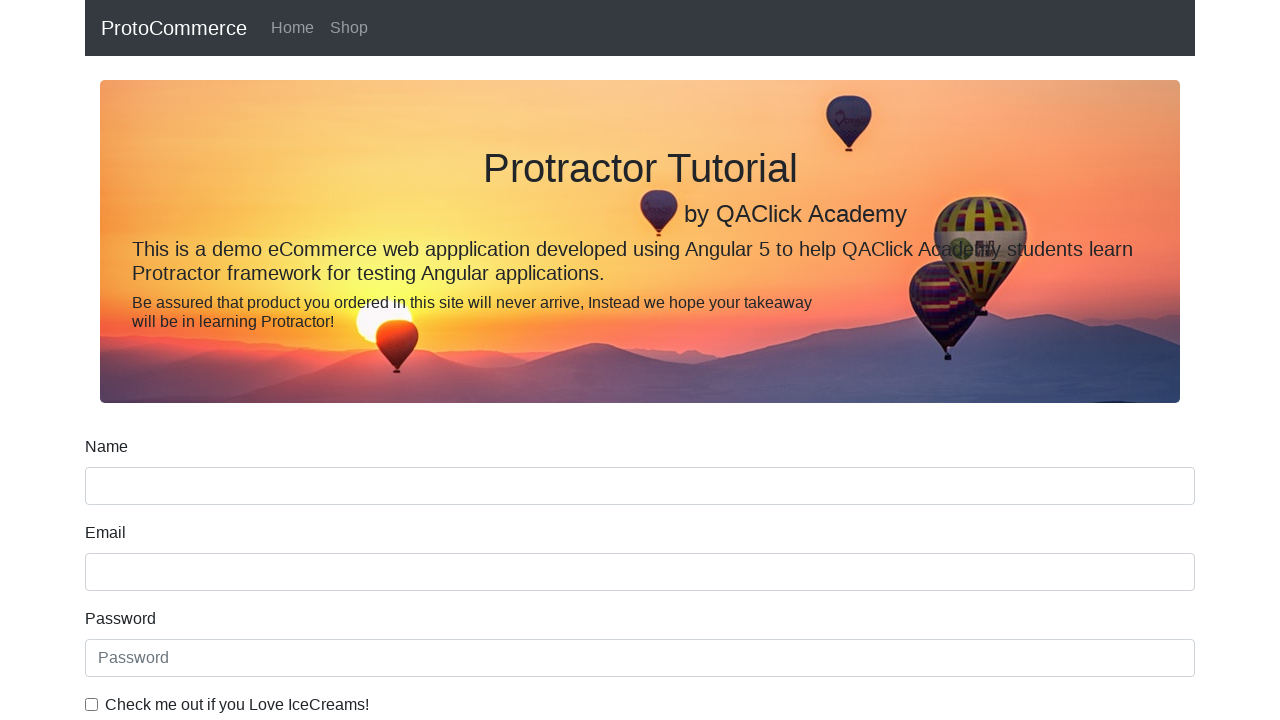

Located the name input field
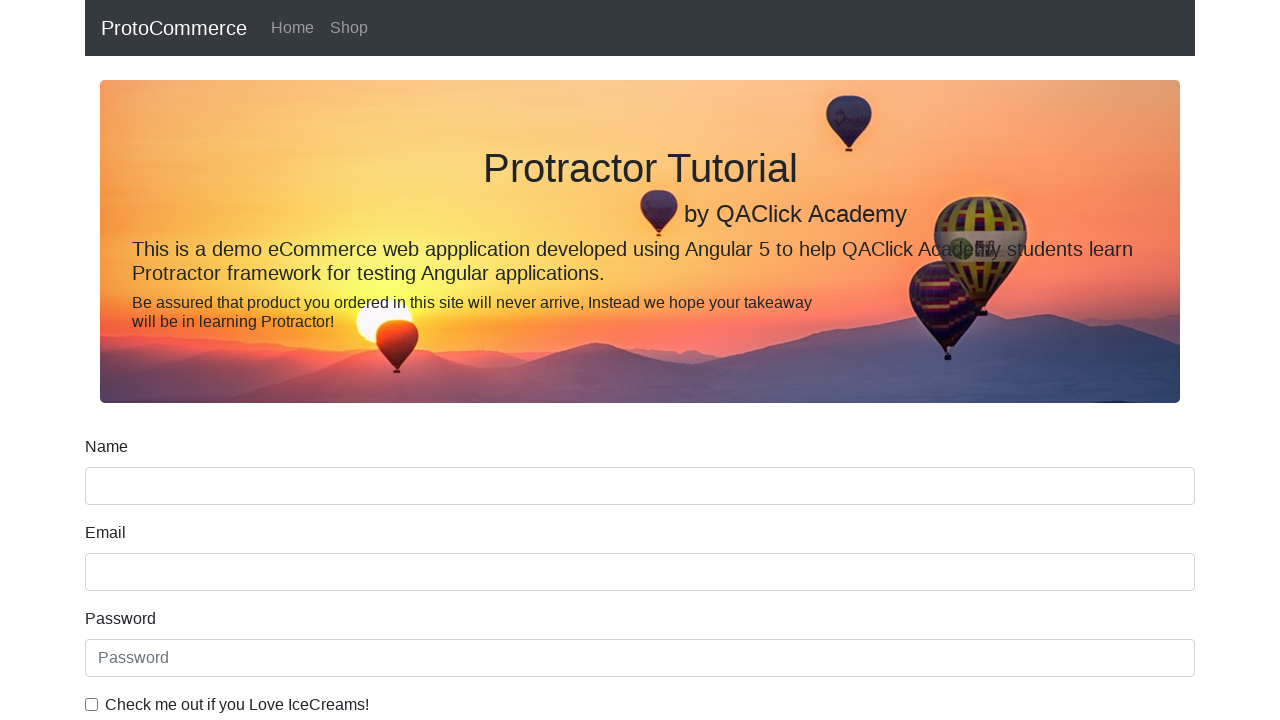

Located the label above the name input field
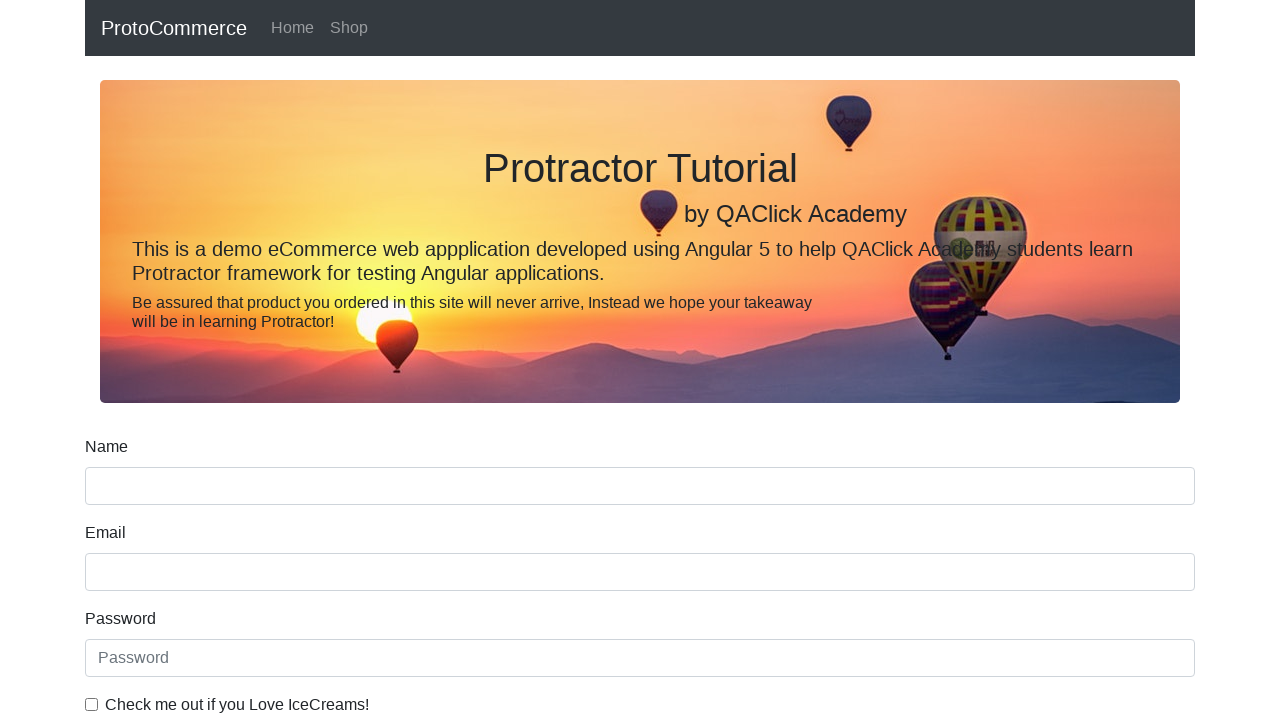

Located the date of birth input field
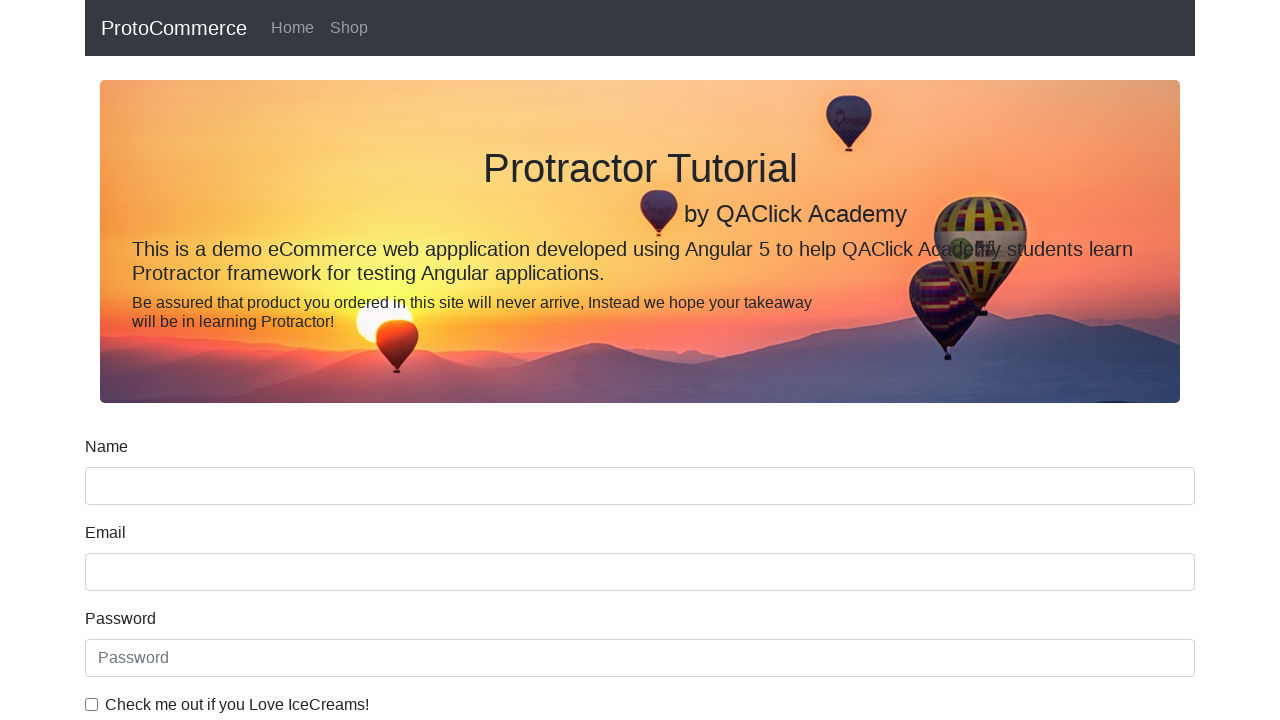

Clicked on the date of birth input field at (640, 412) on [name='bday']
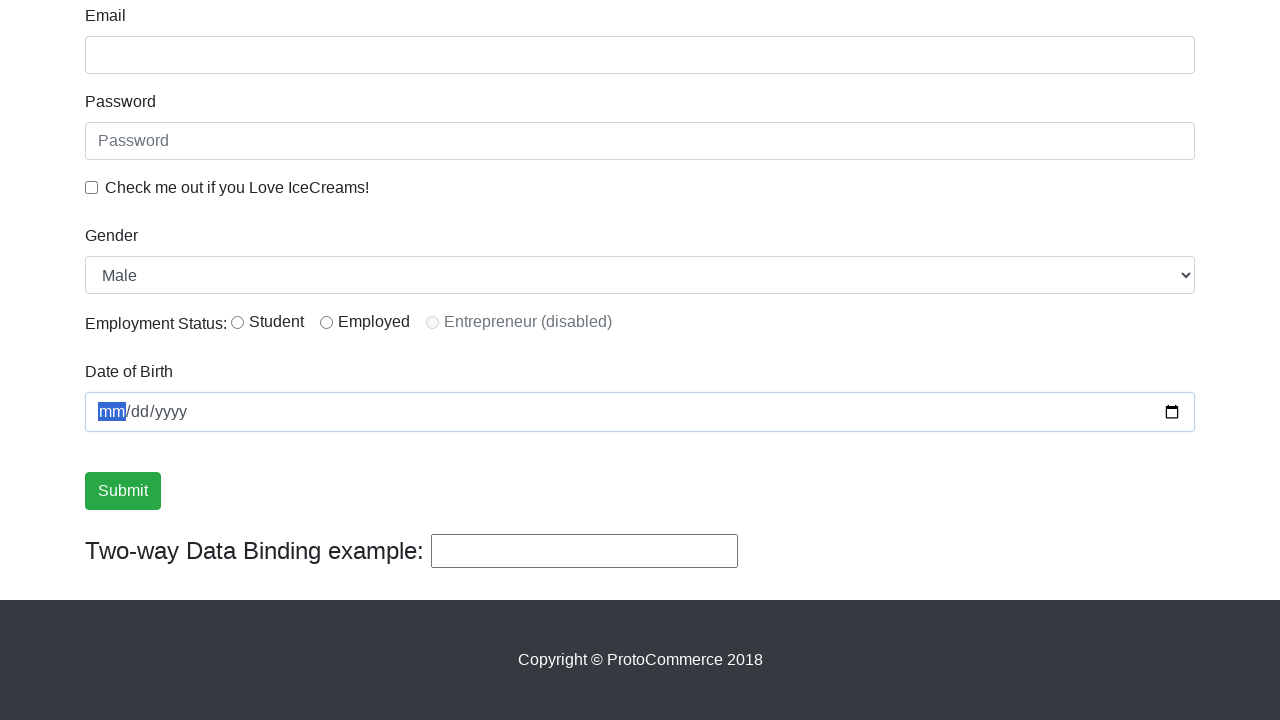

Located the ice cream checkbox
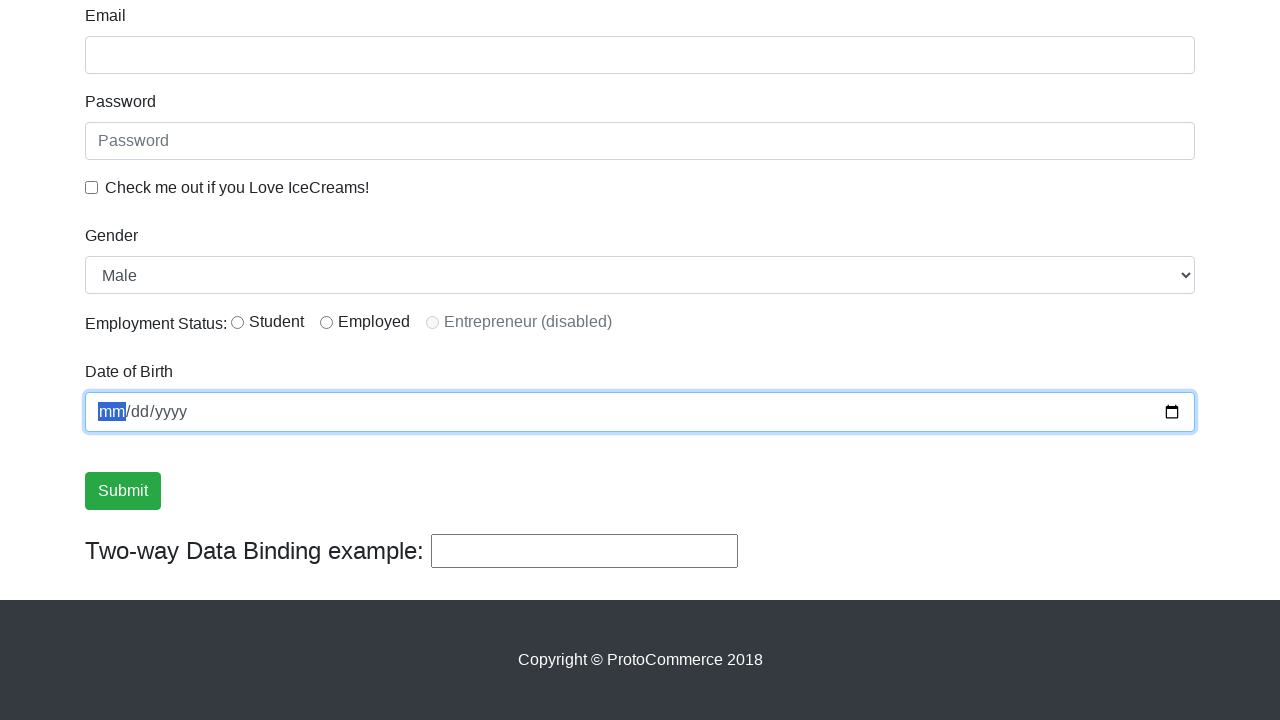

Clicked on the ice cream checkbox at (92, 187) on #exampleCheck1
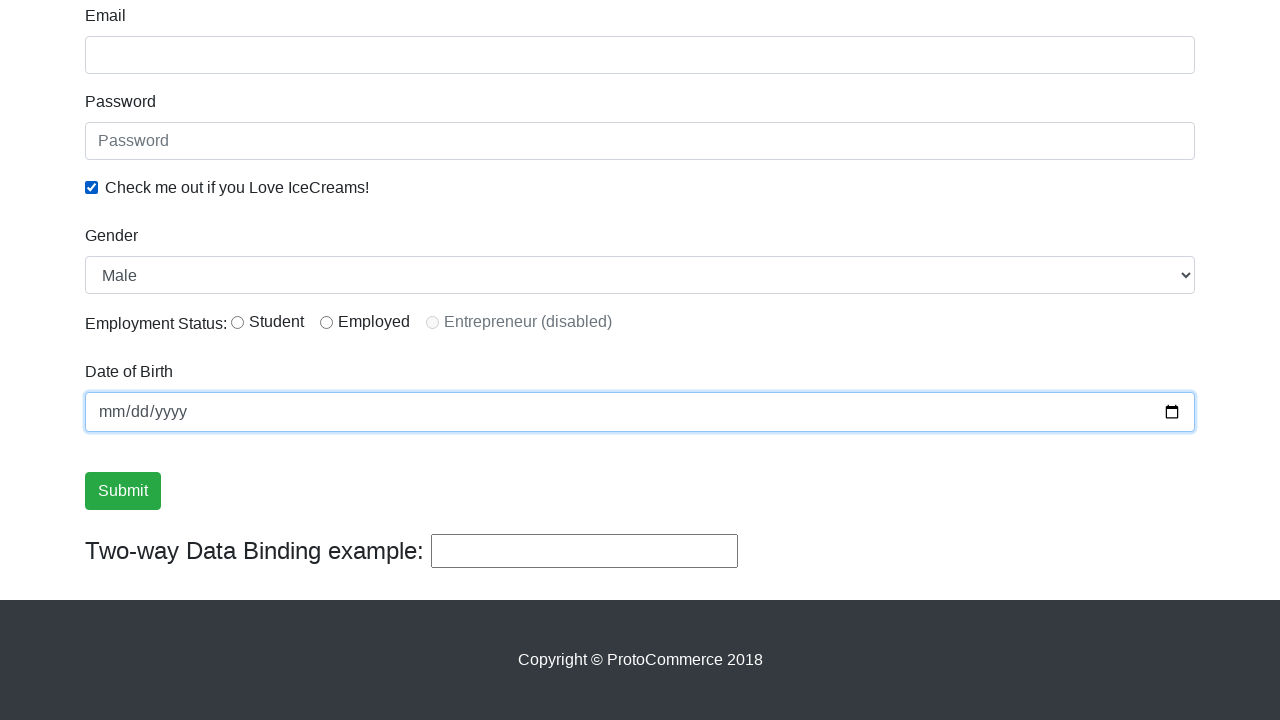

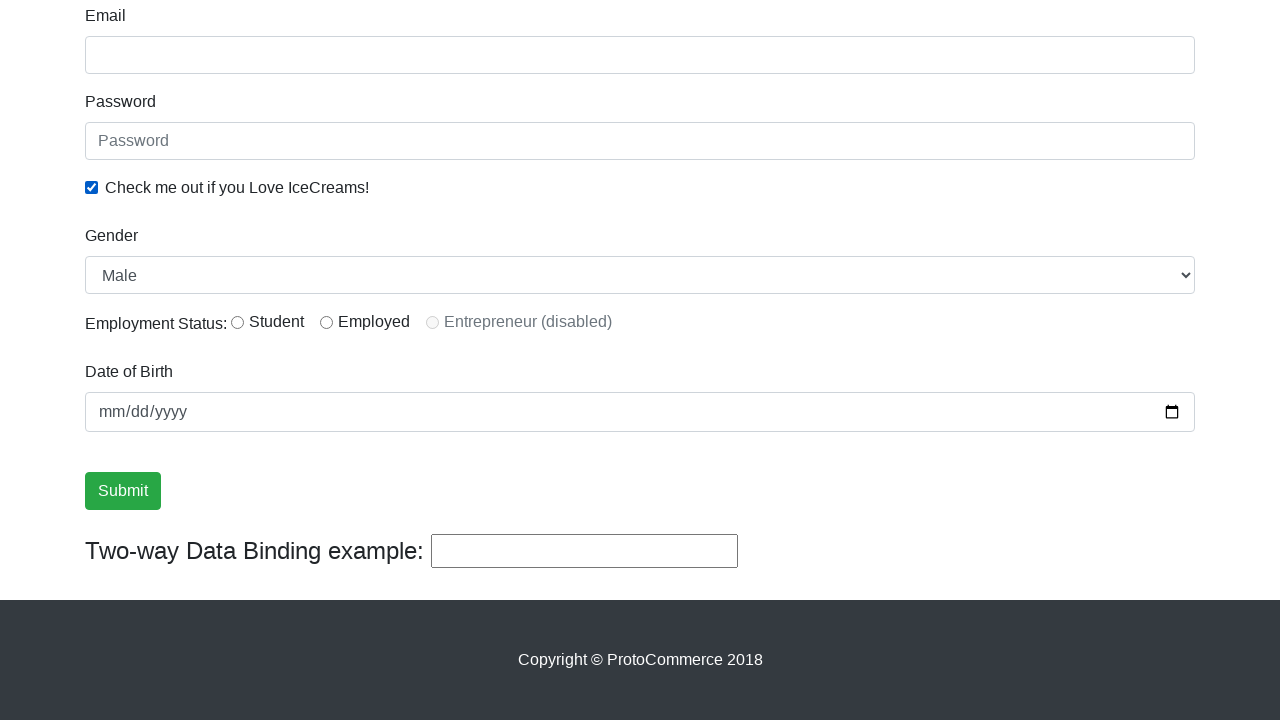